Creates a simple paste on Pastebin with text "Hello from WebDriver", sets expiration to 10 minutes, and names it "helloweb"

Starting URL: https://pastebin.com/

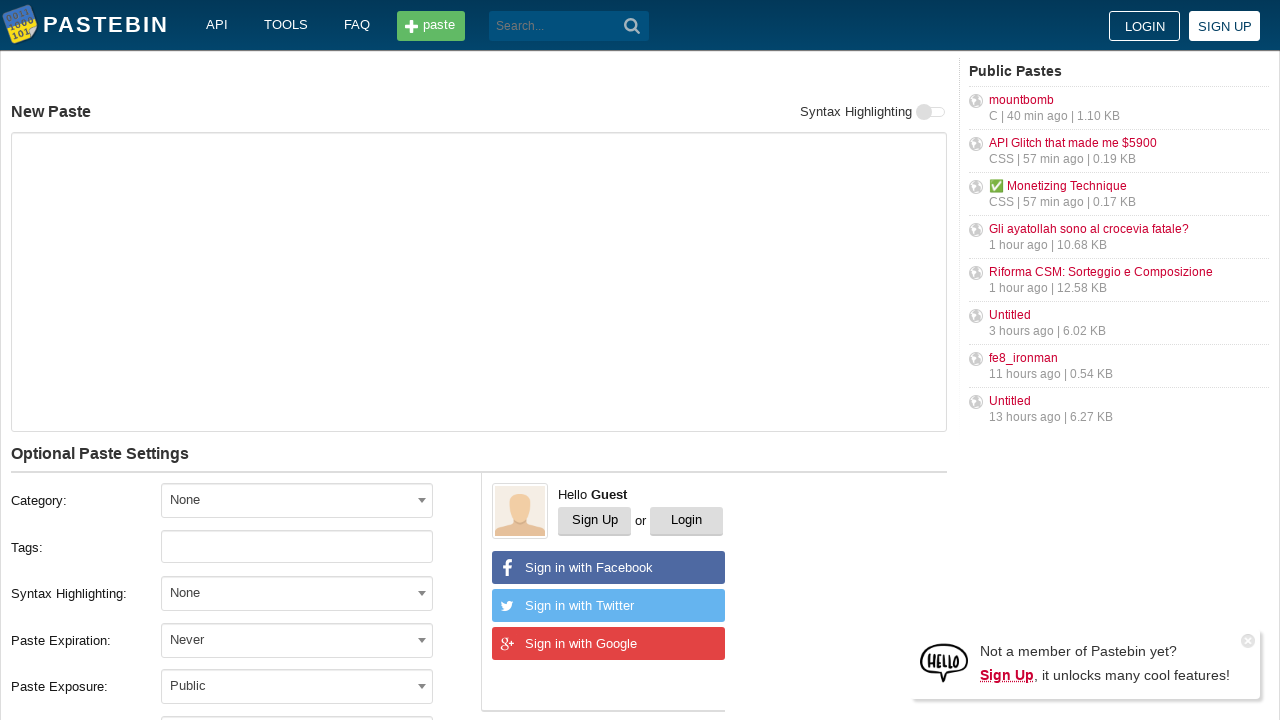

Filled paste content with 'Hello from WebDriver' on #postform-text
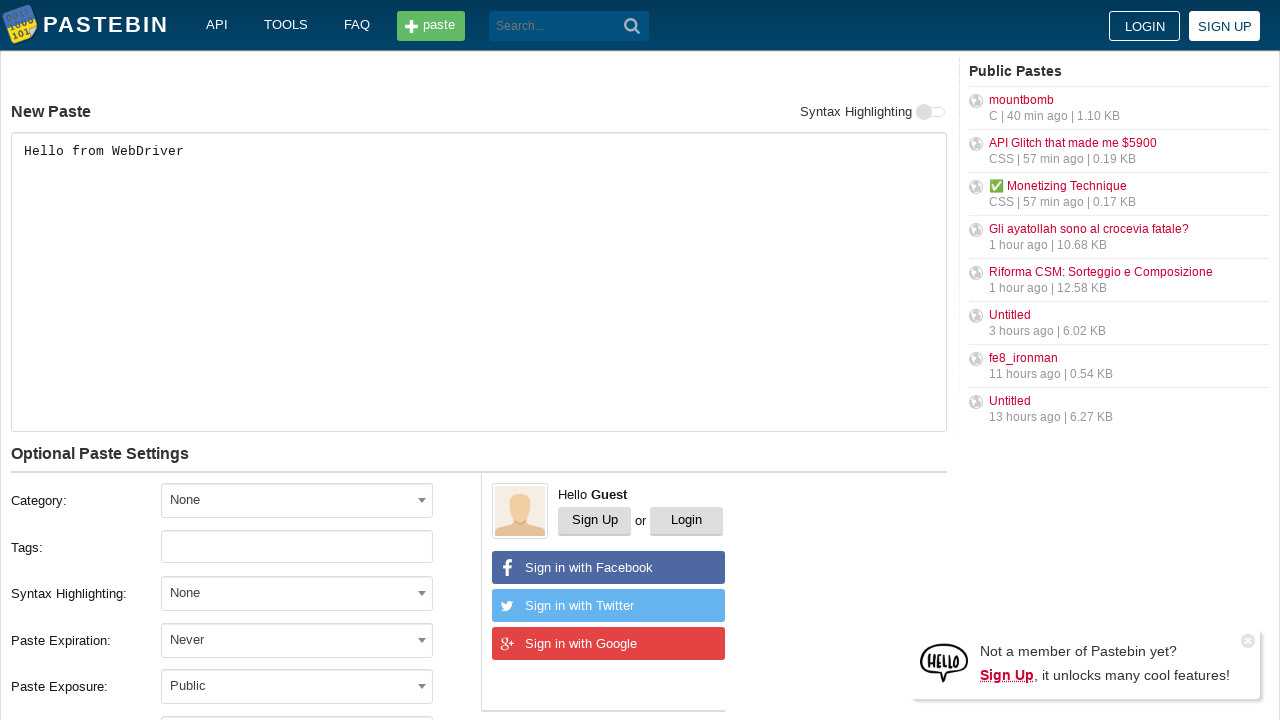

Clicked expiration dropdown at (297, 640) on #select2-postform-expiration-container
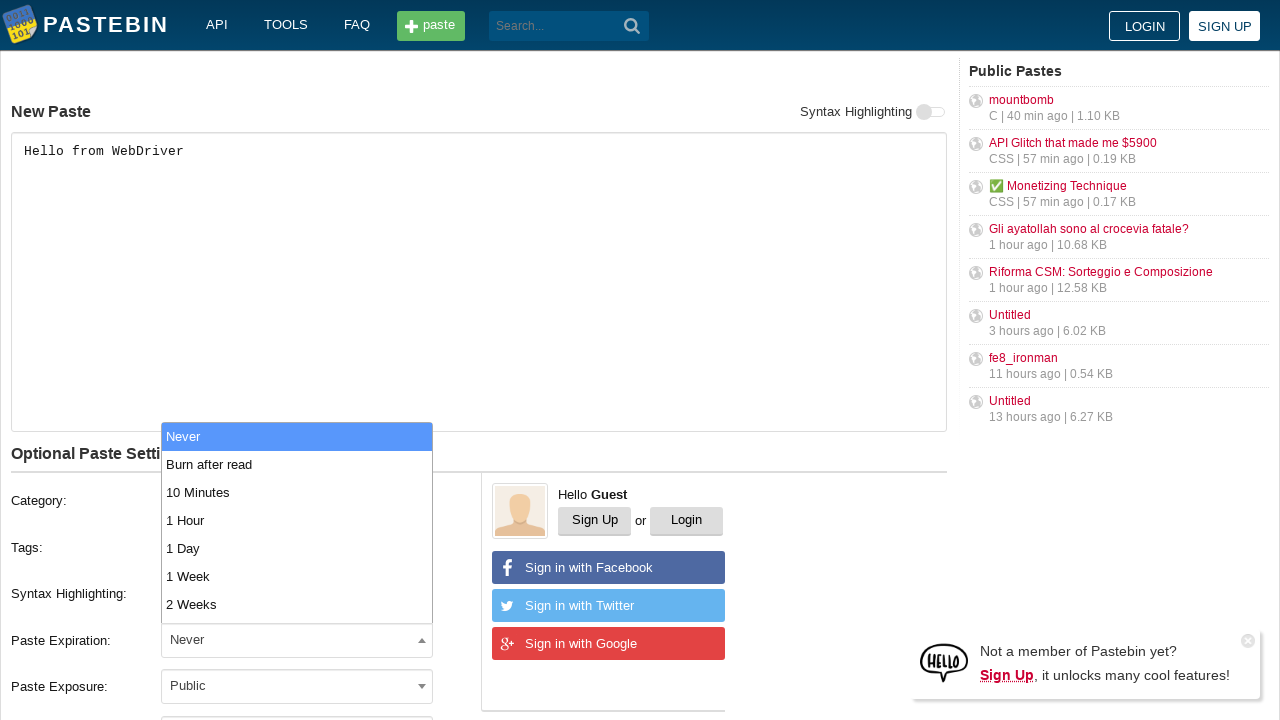

Selected '10 Minutes' expiration option at (297, 492) on xpath=//li[text()='10 Minutes']
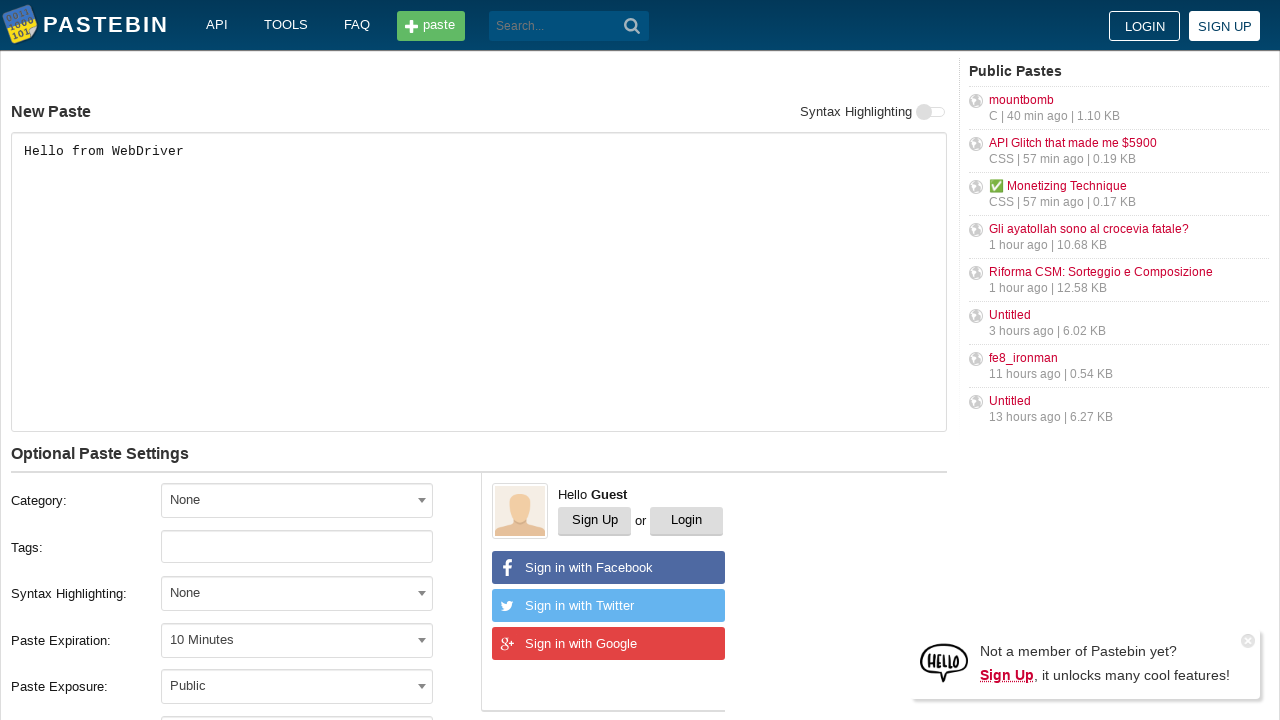

Filled paste name with 'helloweb' on #postform-name
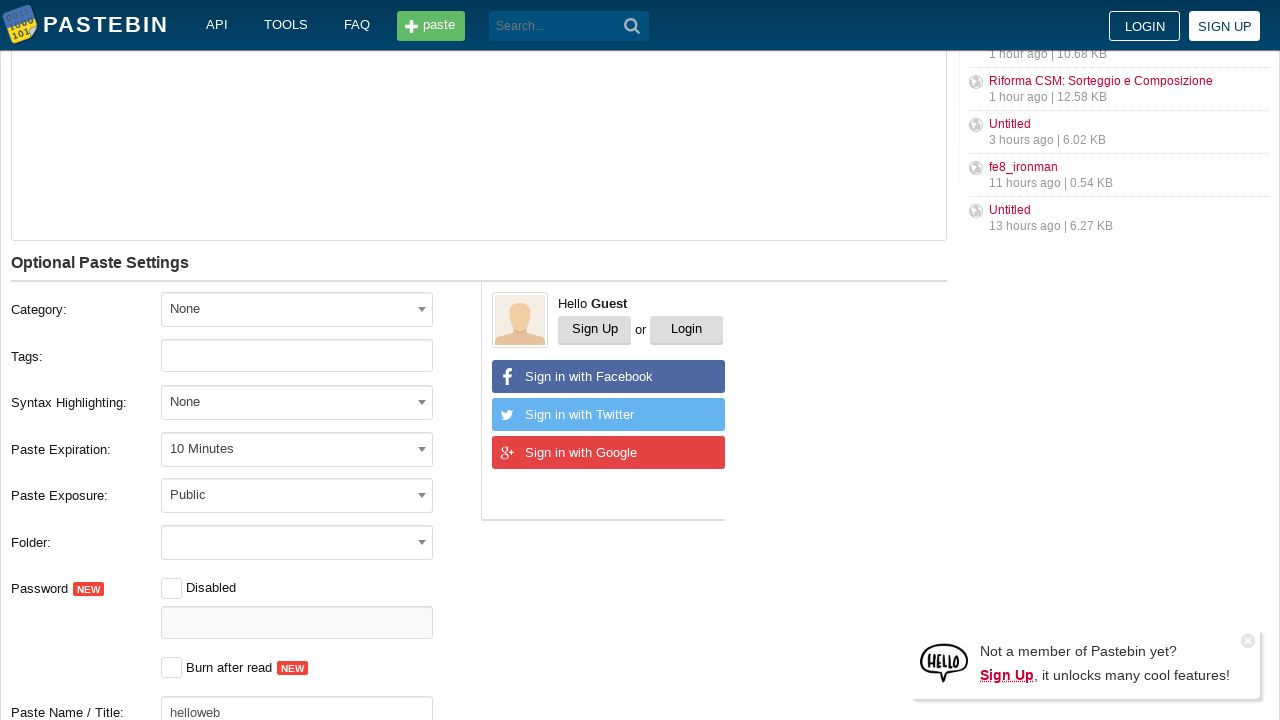

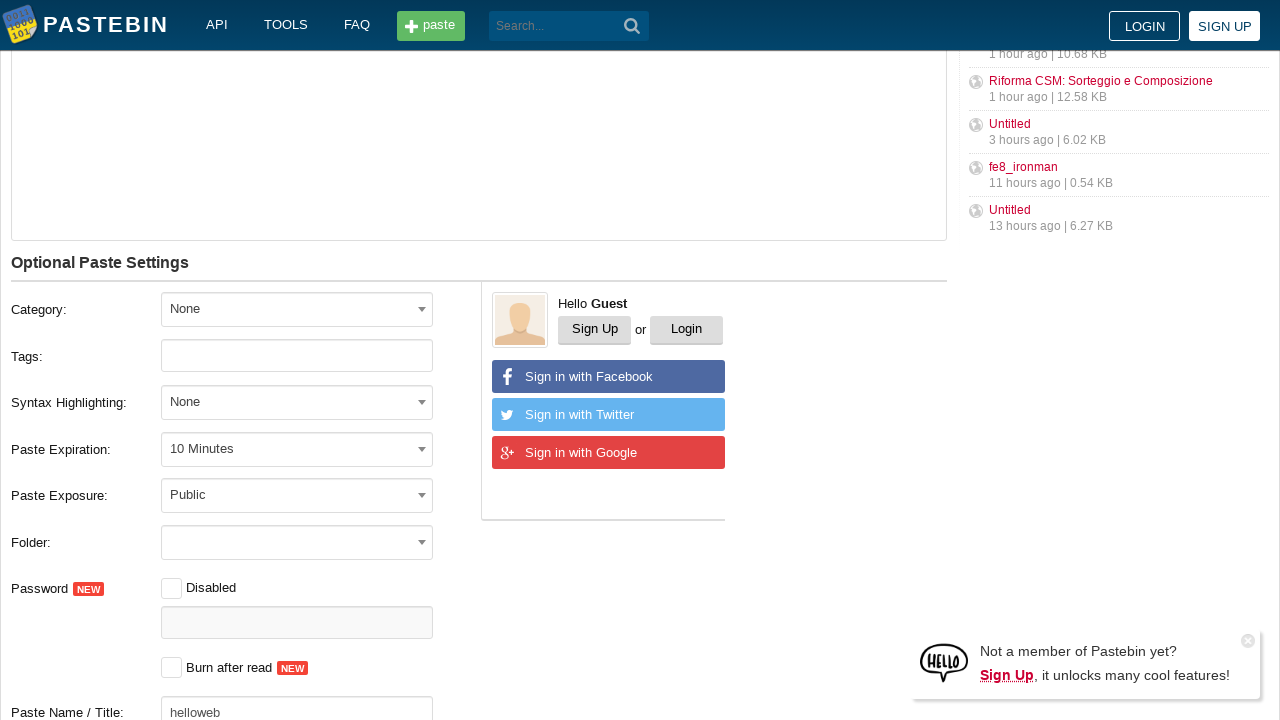